Tests product search functionality by typing a search term, verifying product count, and adding items to cart including a specific product (Cashew)

Starting URL: https://rahulshettyacademy.com/seleniumPractise/#/

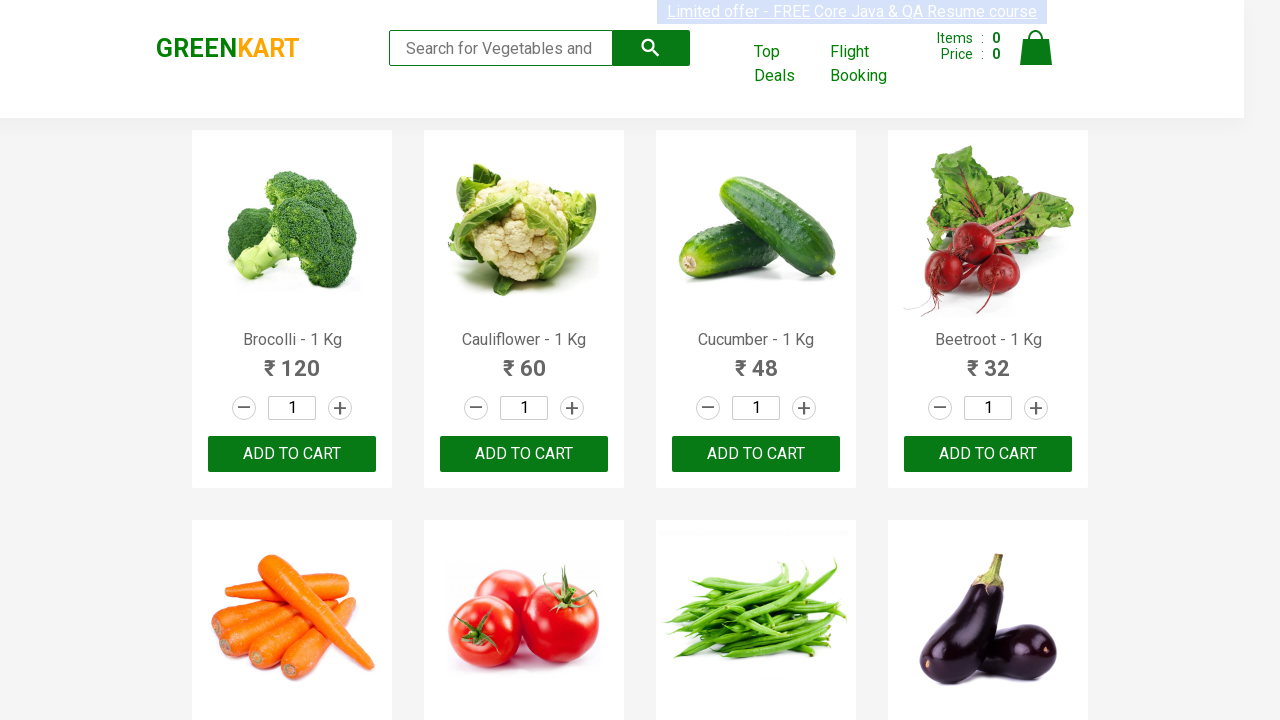

Filled search box with 'ca' to search for products on .search-keyword
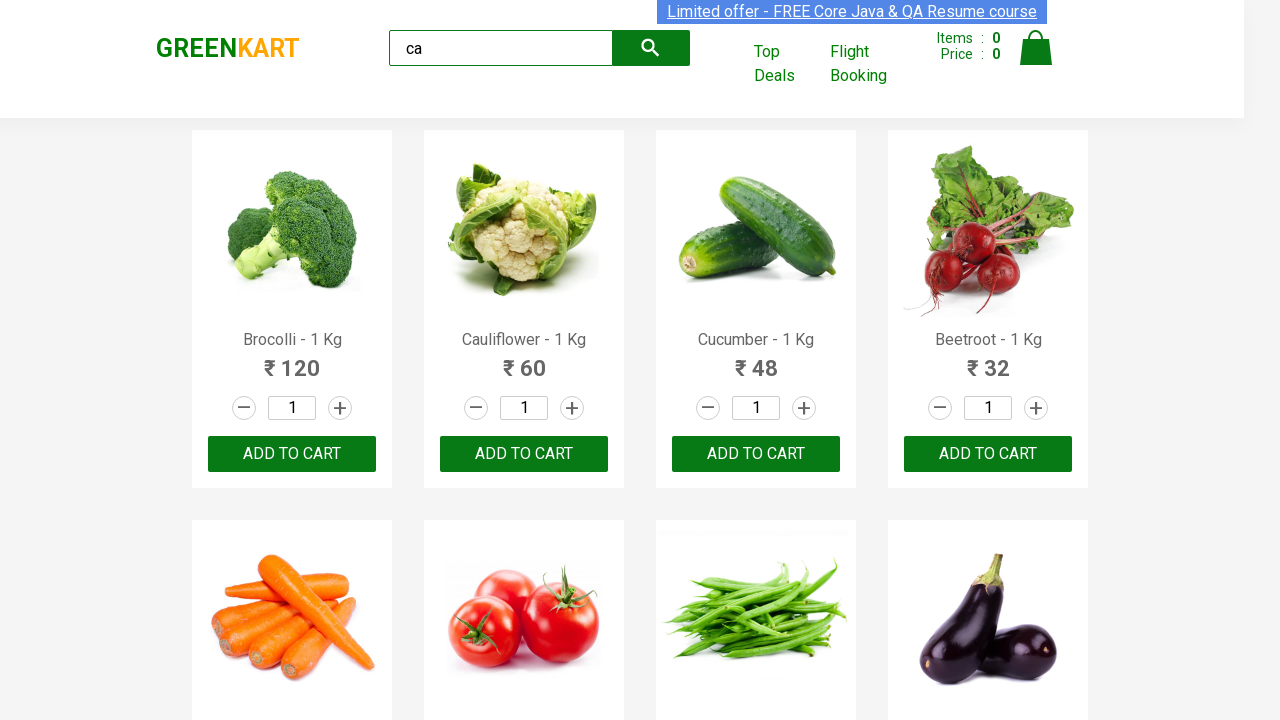

Waited 2 seconds for products to load
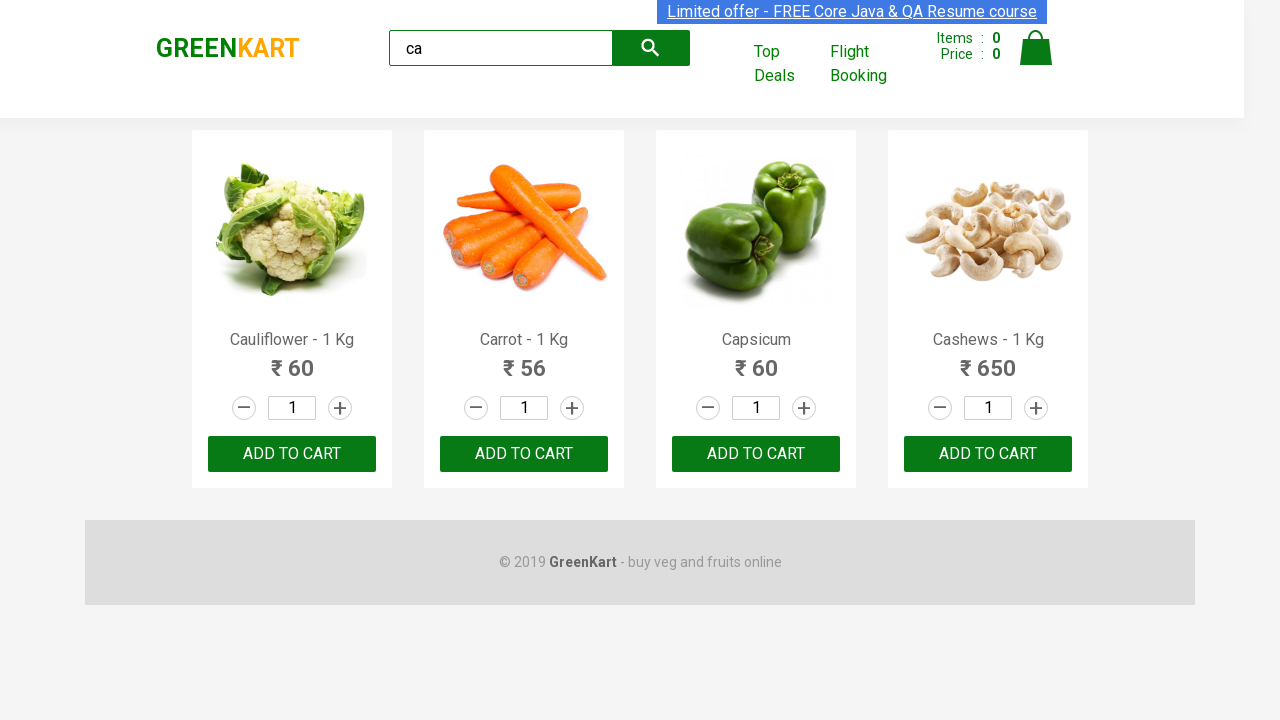

Verified product elements are displayed on page
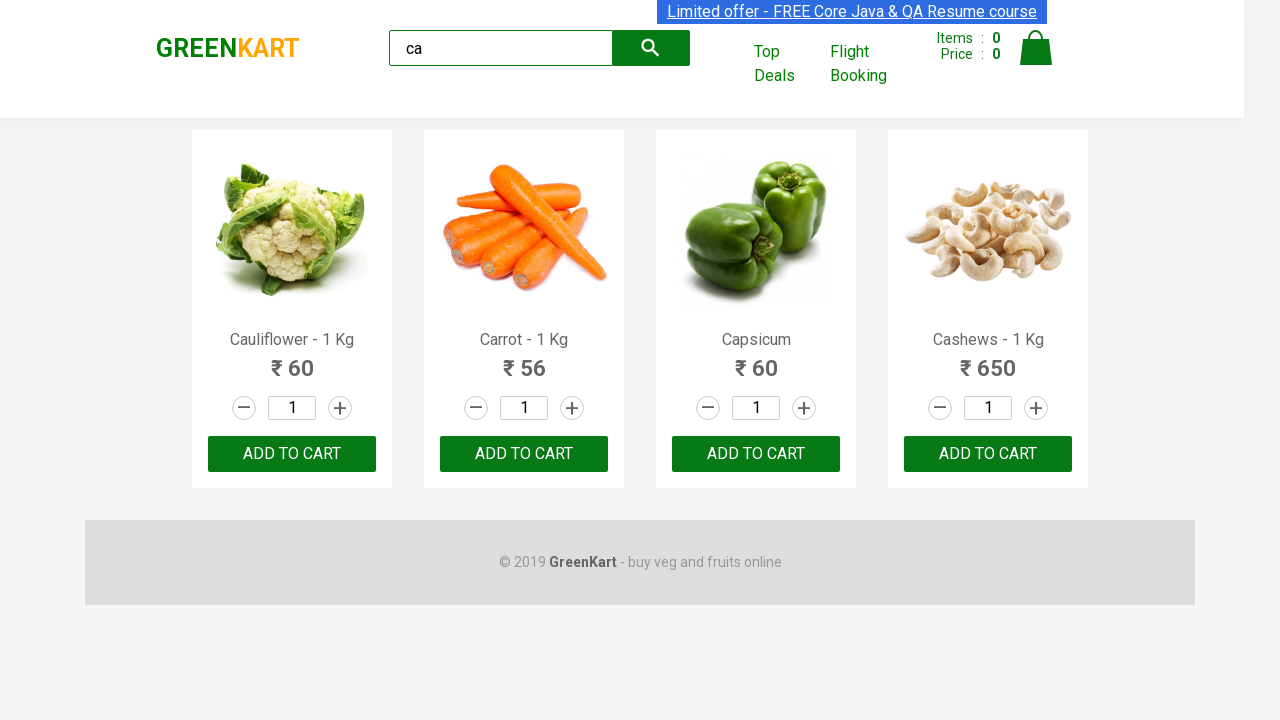

Clicked ADD TO CART button on the second product at (524, 454) on .products .product >> nth=1 >> button:has-text('ADD TO CART')
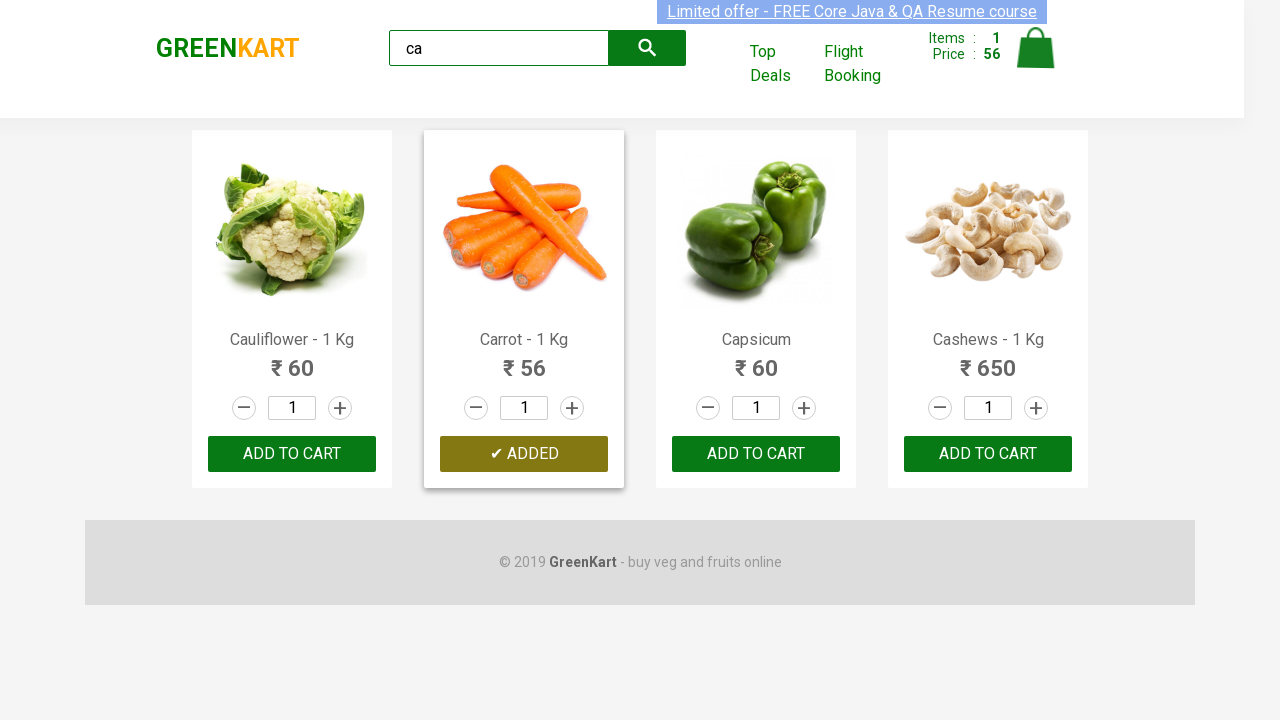

Retrieved product count: 4 products found
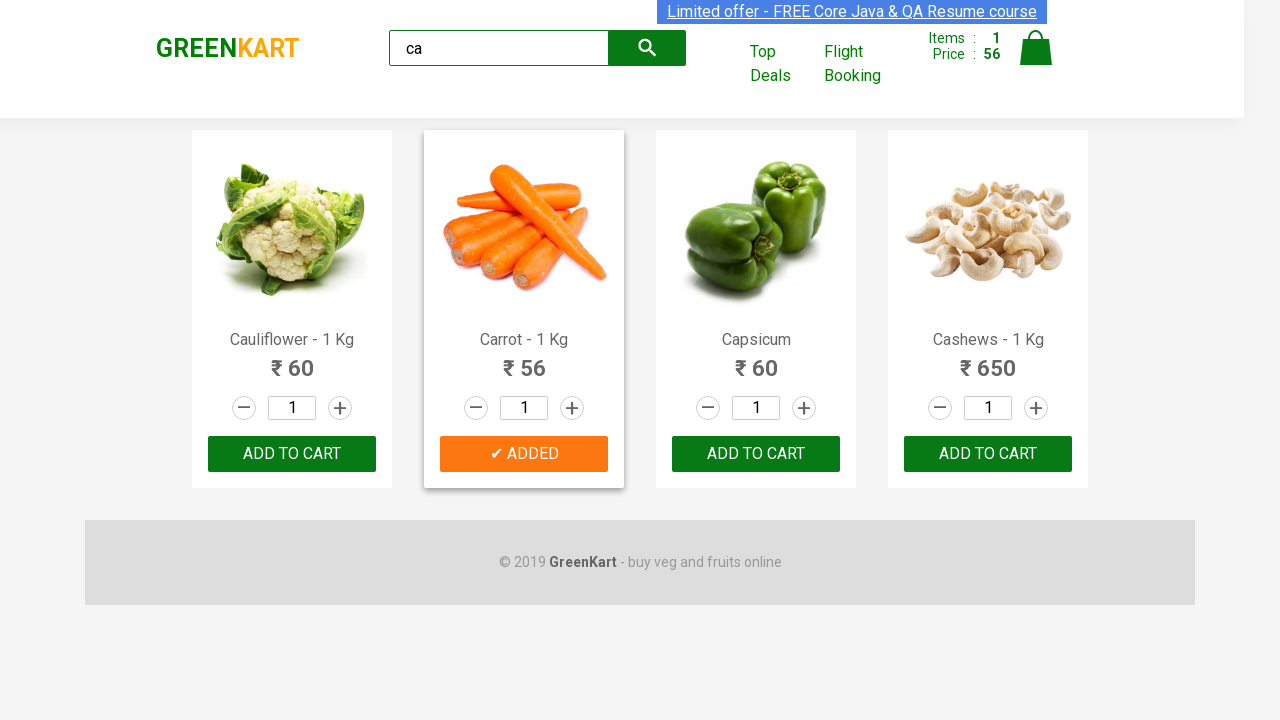

Retrieved product name: 'Cauliflower - 1 Kg'
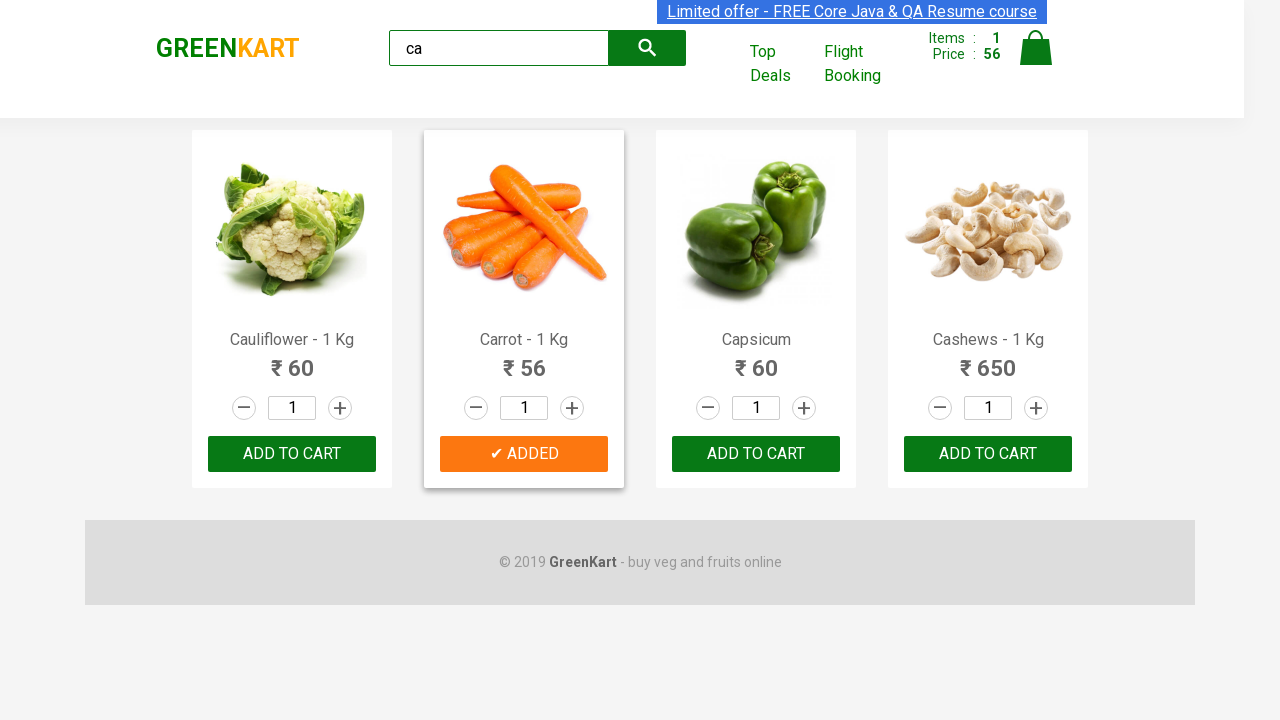

Retrieved product name: 'Carrot - 1 Kg'
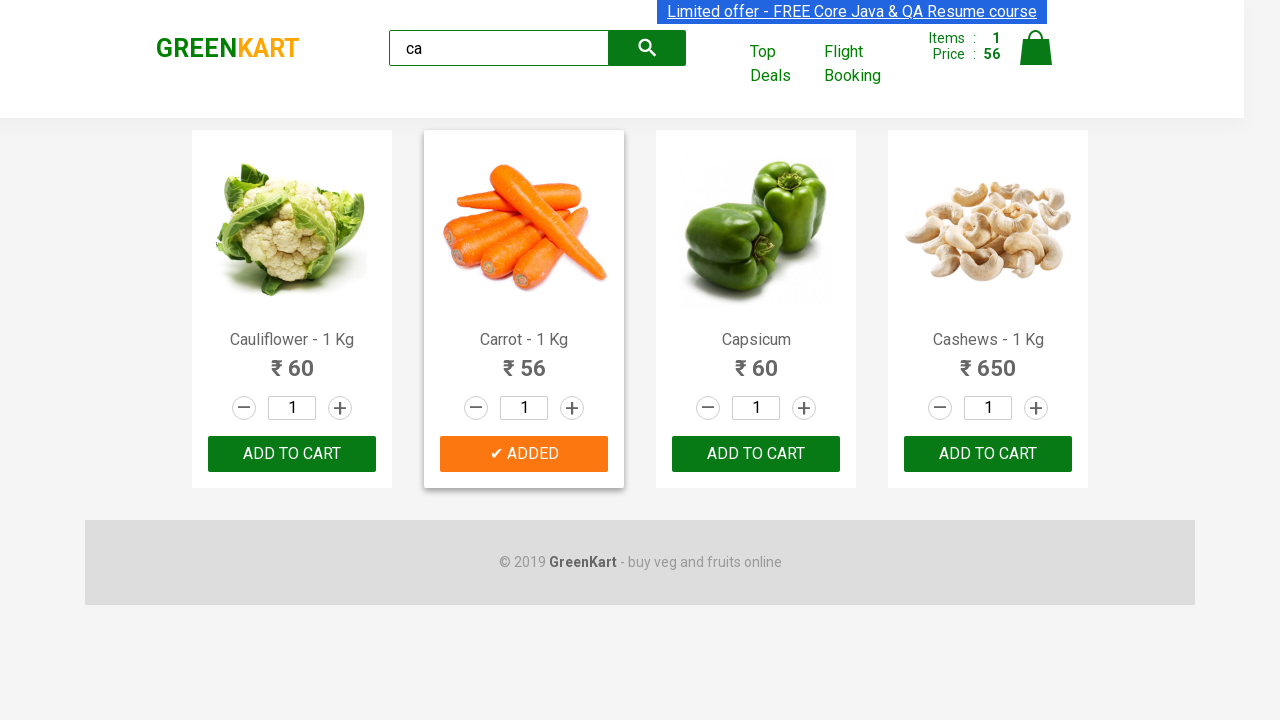

Retrieved product name: 'Capsicum'
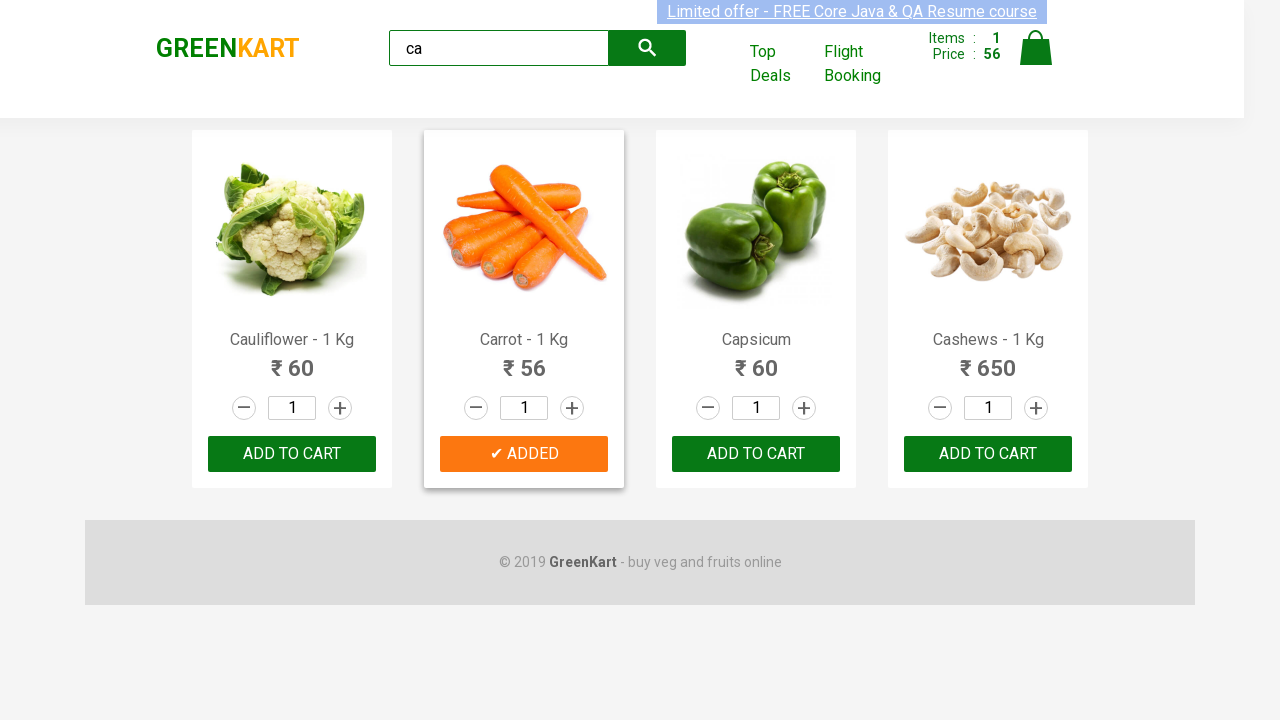

Retrieved product name: 'Cashews - 1 Kg'
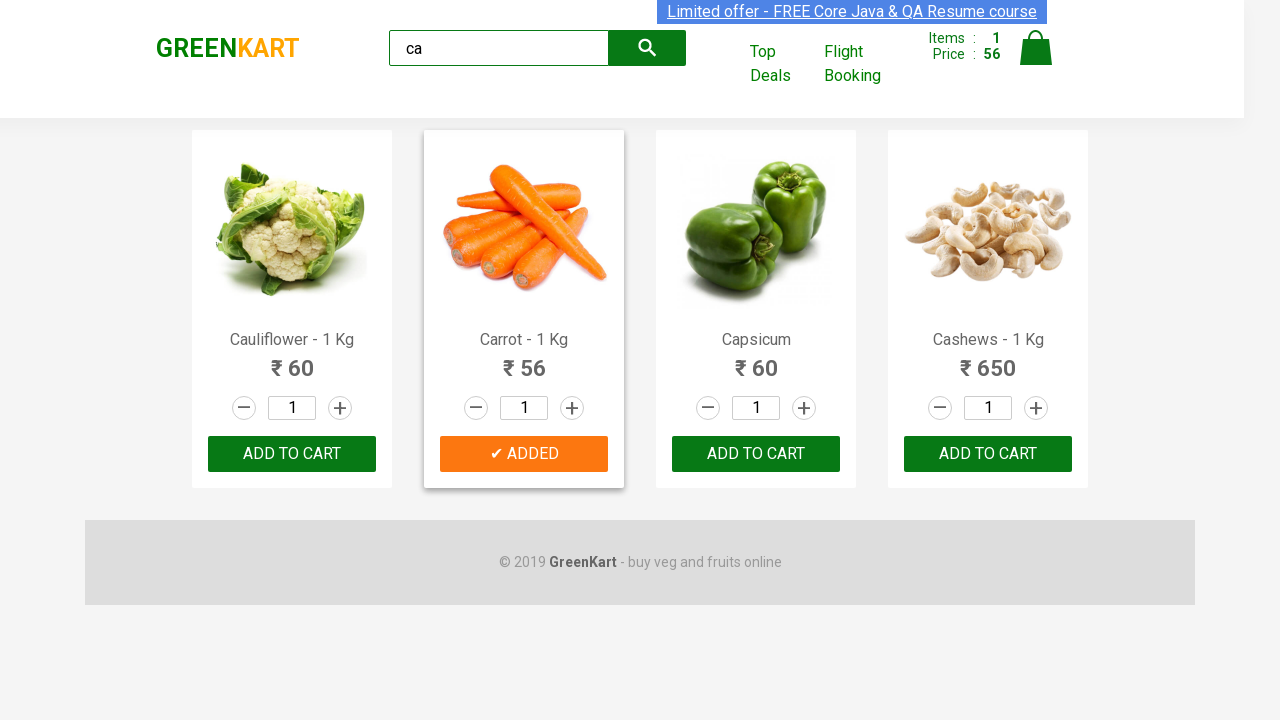

Found Cashew product and clicked ADD TO CART button at (988, 454) on .products .product >> nth=3 >> button
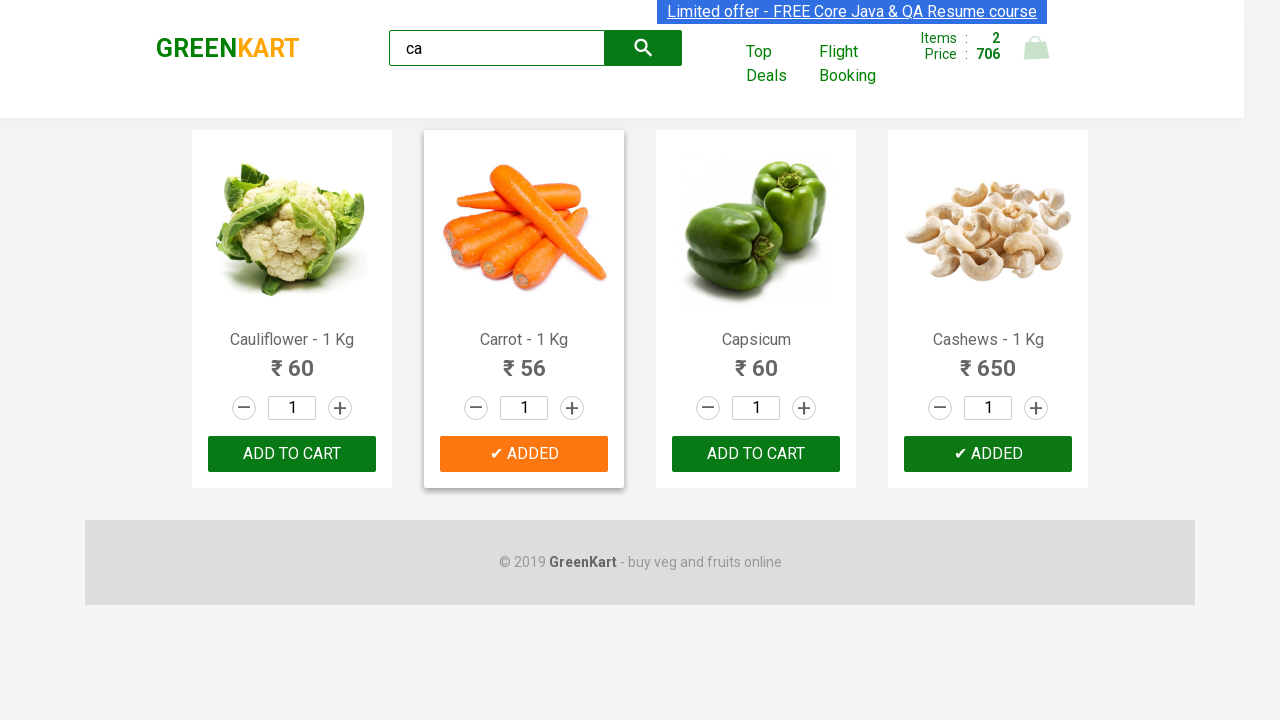

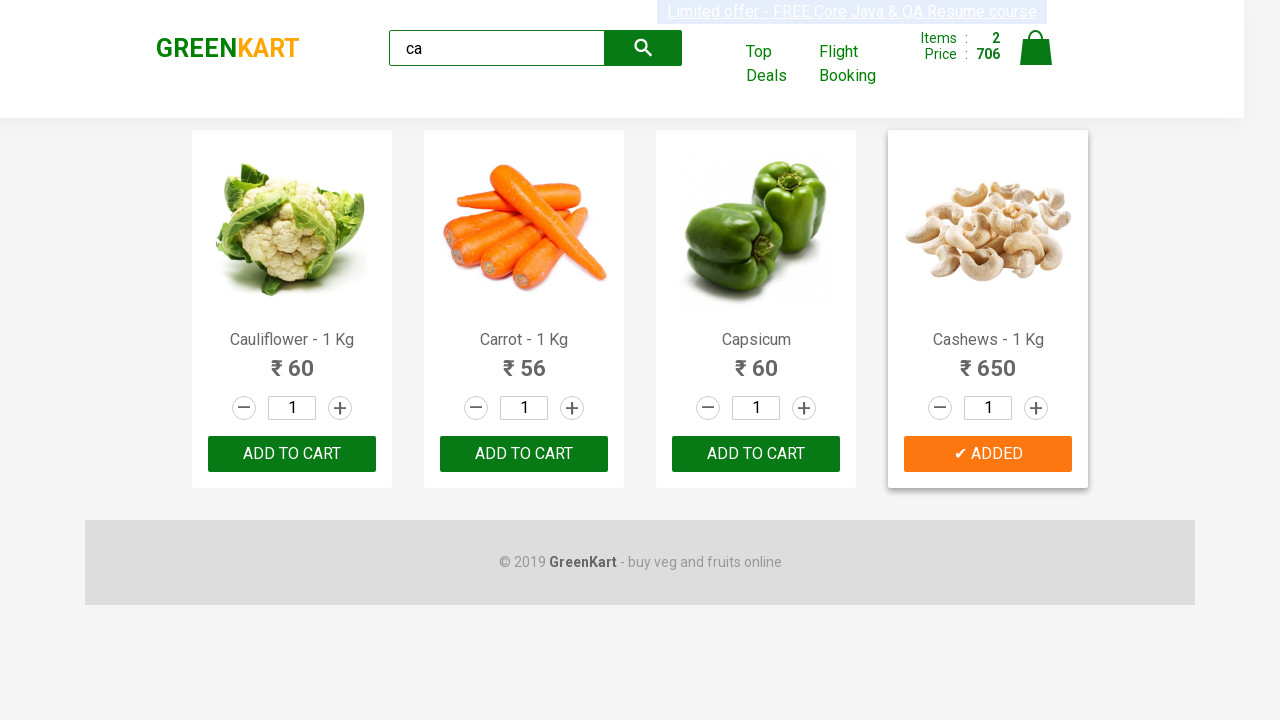